Tests the Not Found API link that returns a 404 status code

Starting URL: https://demoqa.com

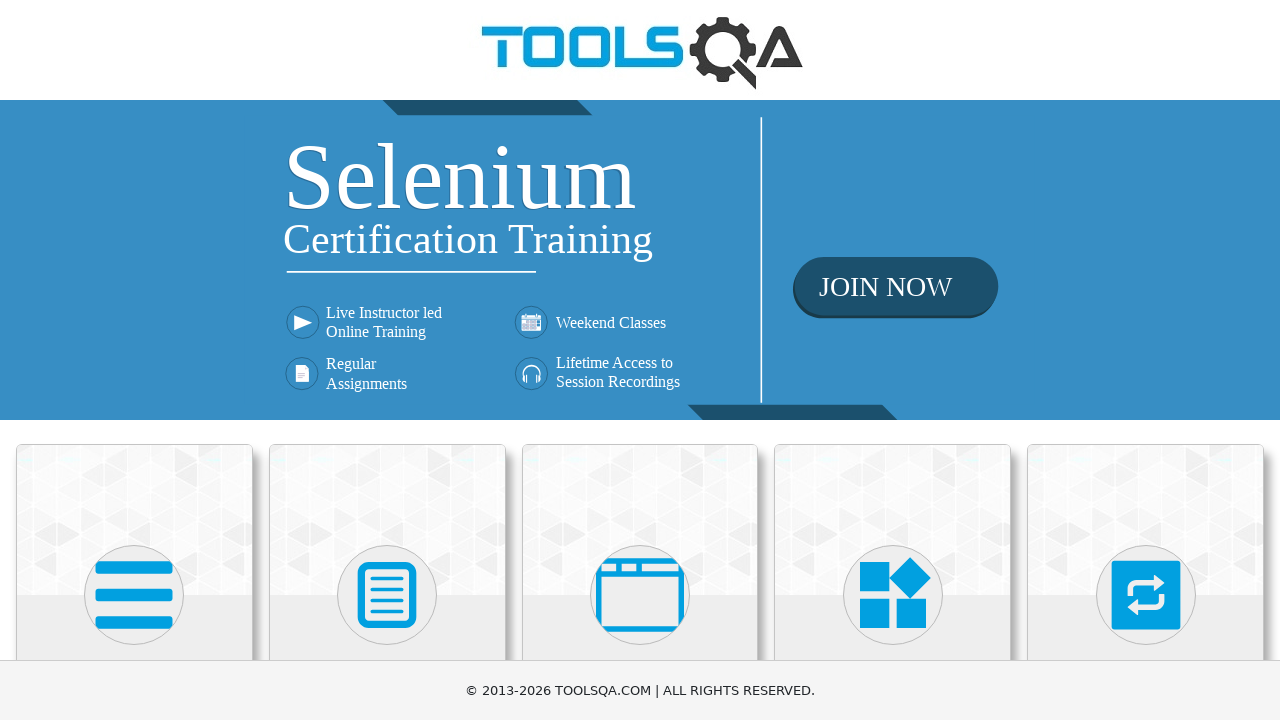

Clicked on Elements card at (134, 520) on .card:has-text('Elements')
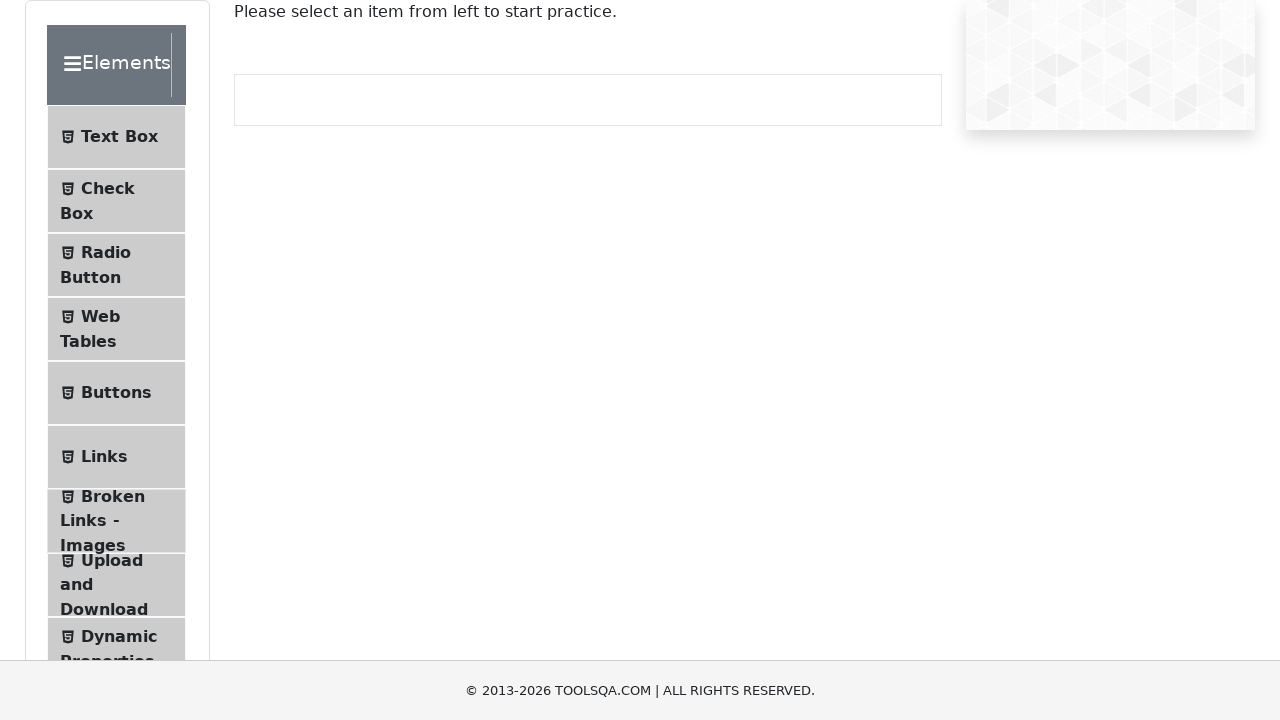

Clicked on Links menu item at (104, 457) on .menu-list >> text=Links
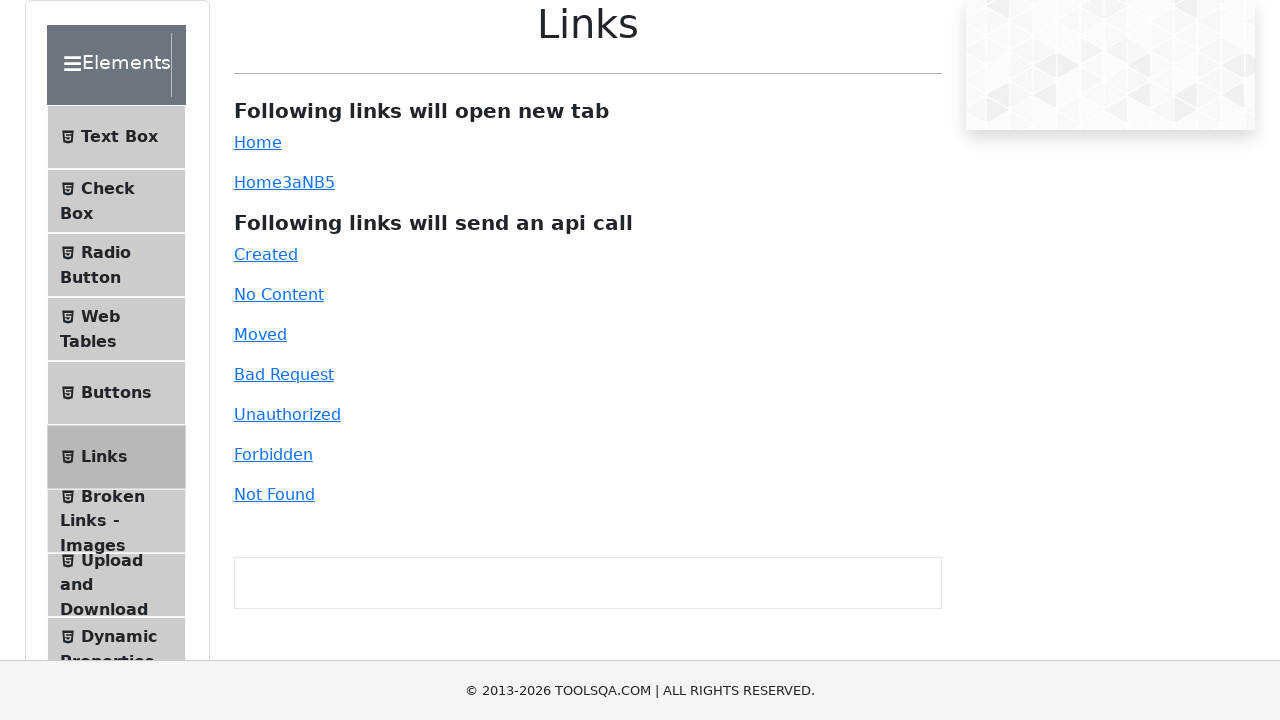

Clicked on Not Found link that returns 404 status code at (274, 494) on #invalid-url
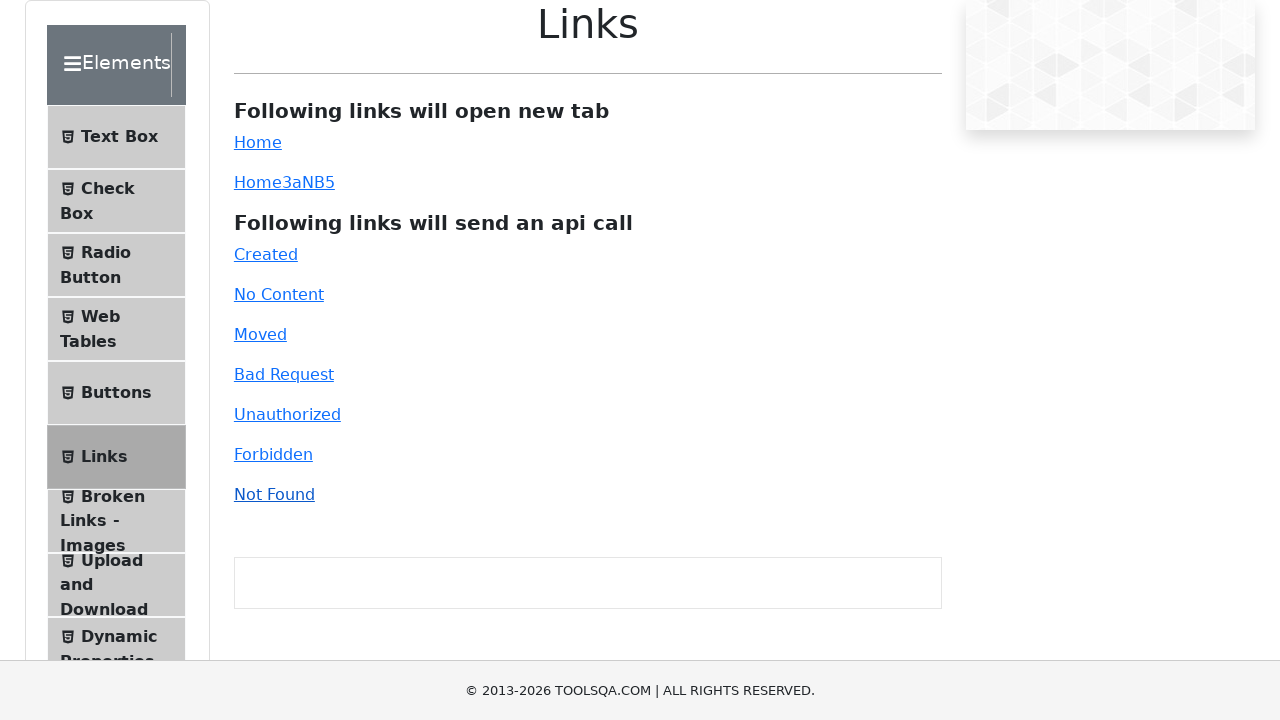

Waited for response message to appear
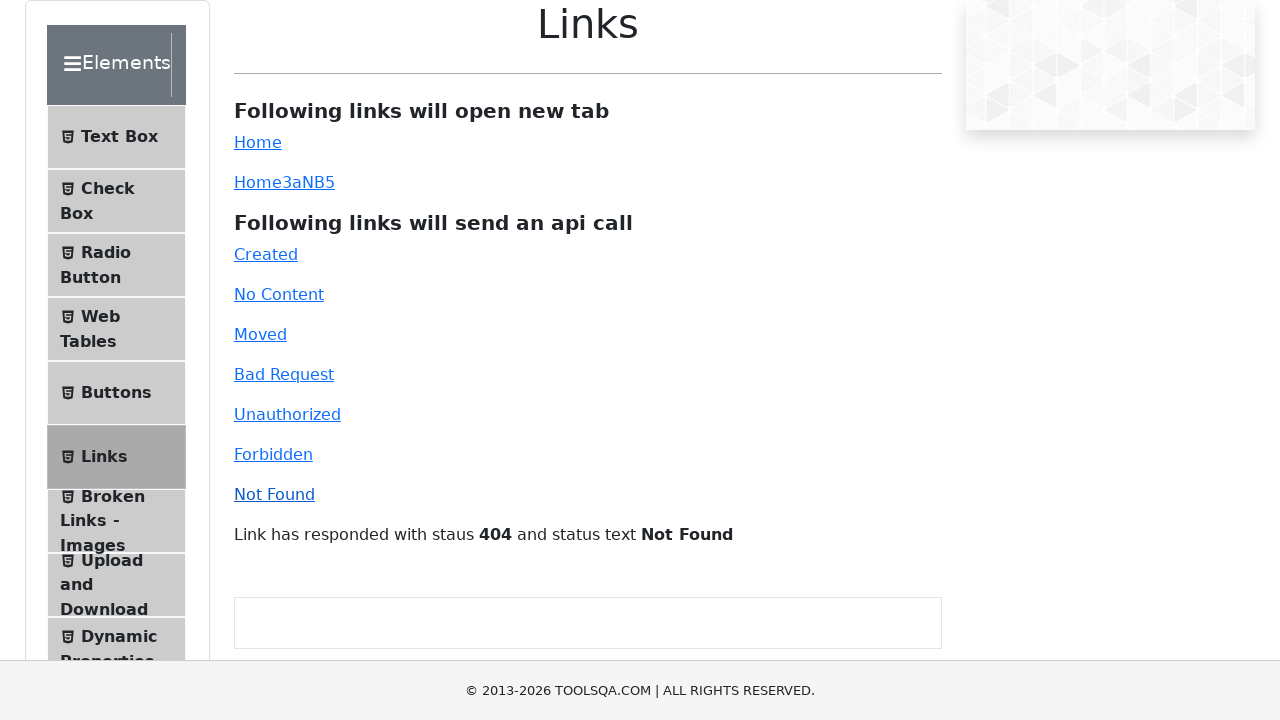

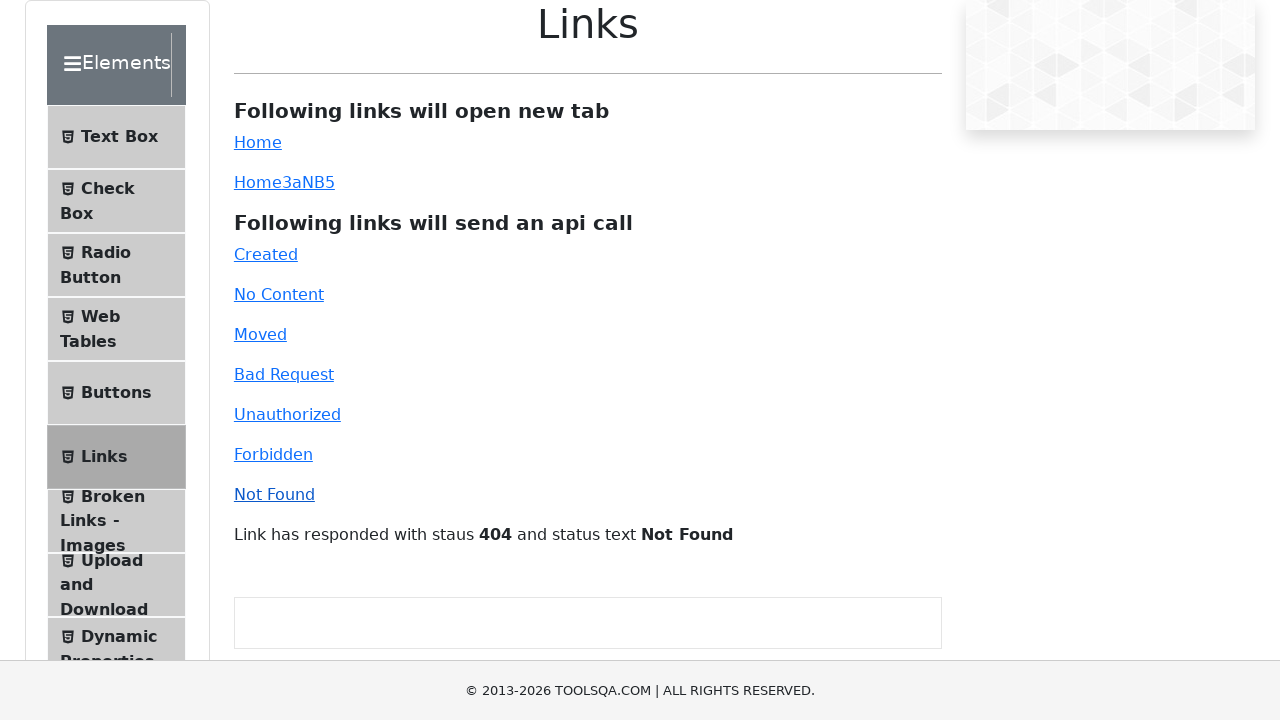